Tests a Switch UI component by checking its current state, clicking it if needed to set it to false, and verifying the displayed label reflects the correct value.

Starting URL: https://test-with-me-app.vercel.app/learning/web-elements/components/switch

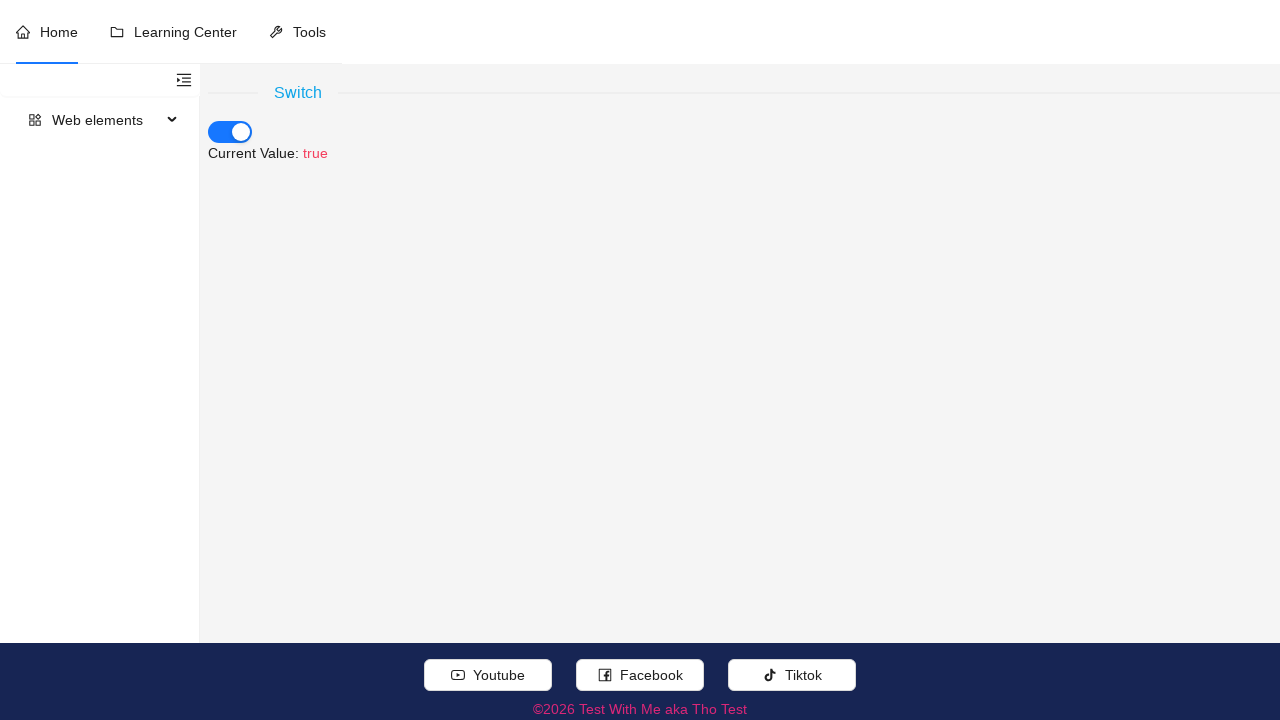

Located switch button element
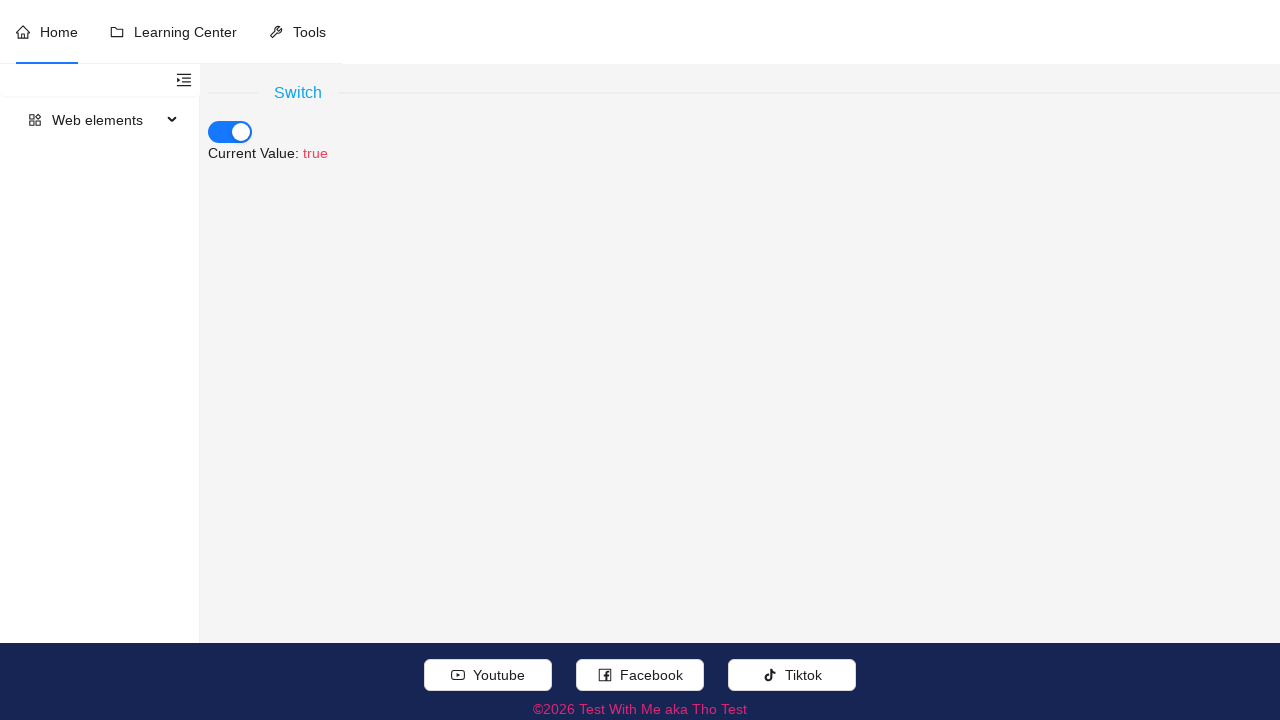

Switch button is now visible
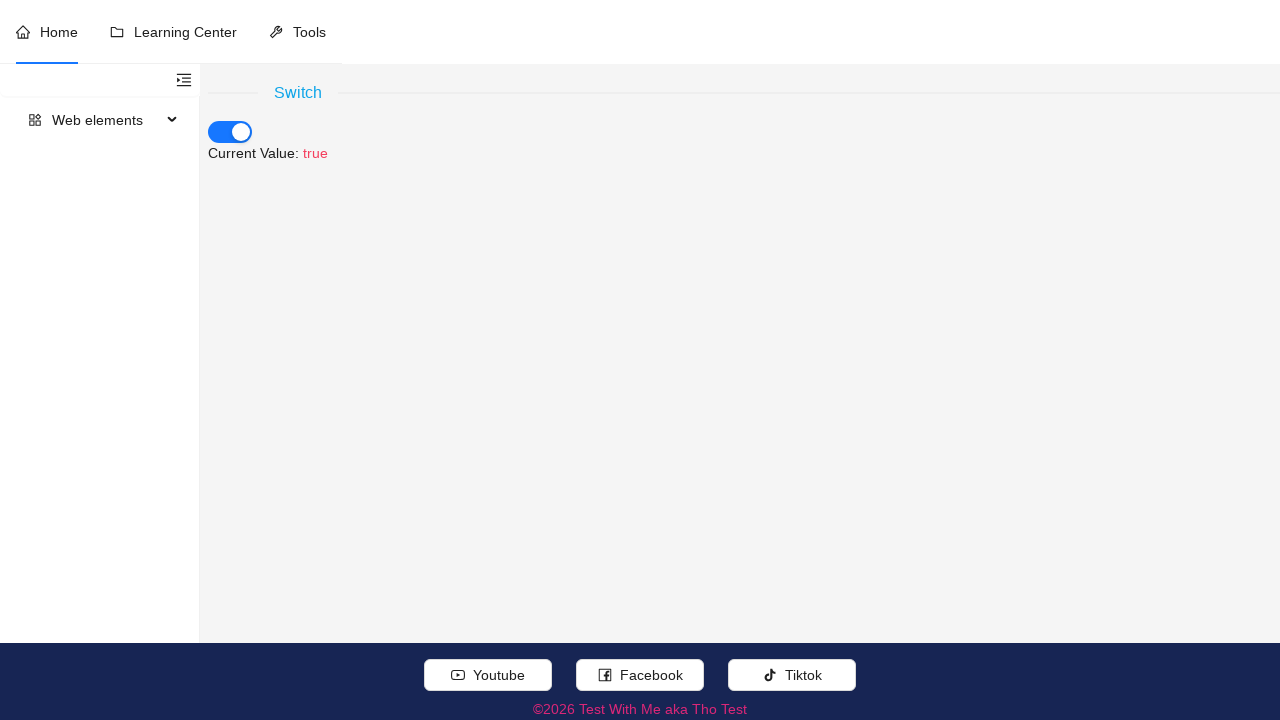

Retrieved current switch state: aria-checked=true
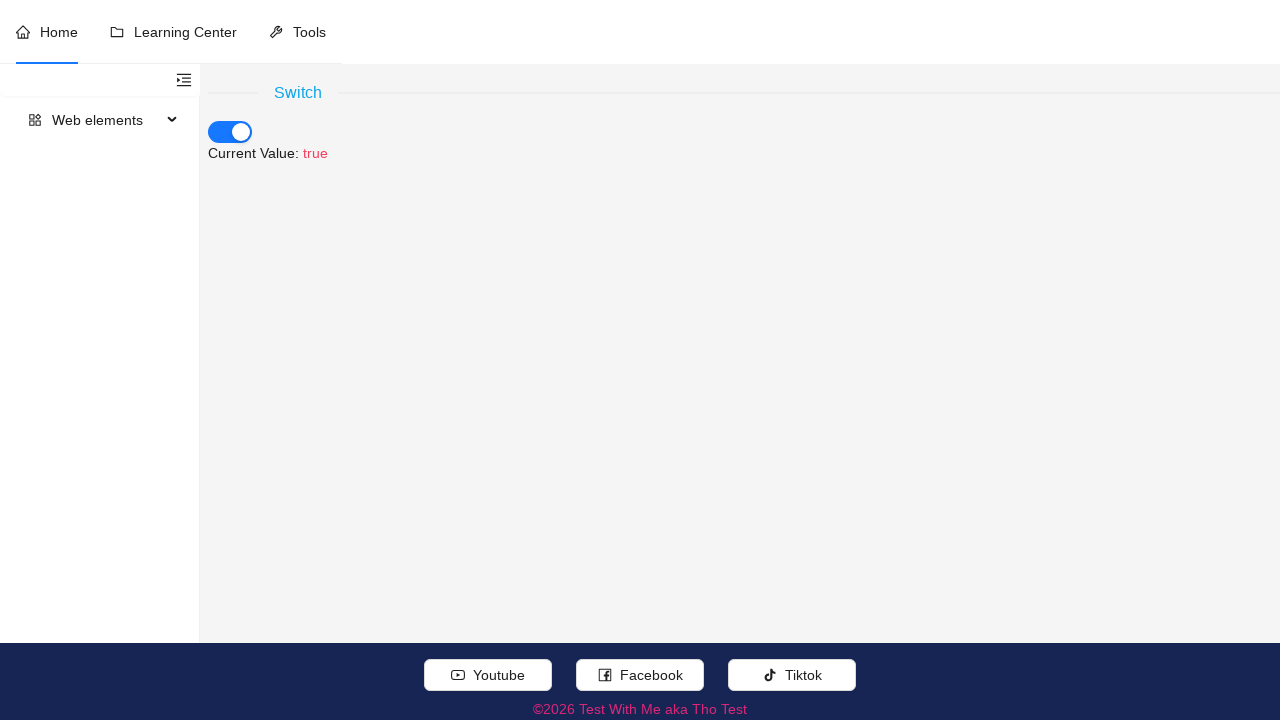

Clicked switch button to set state to False at (230, 132) on //div[.//text()[normalize-space()='Switch']]//button[@role='switch']
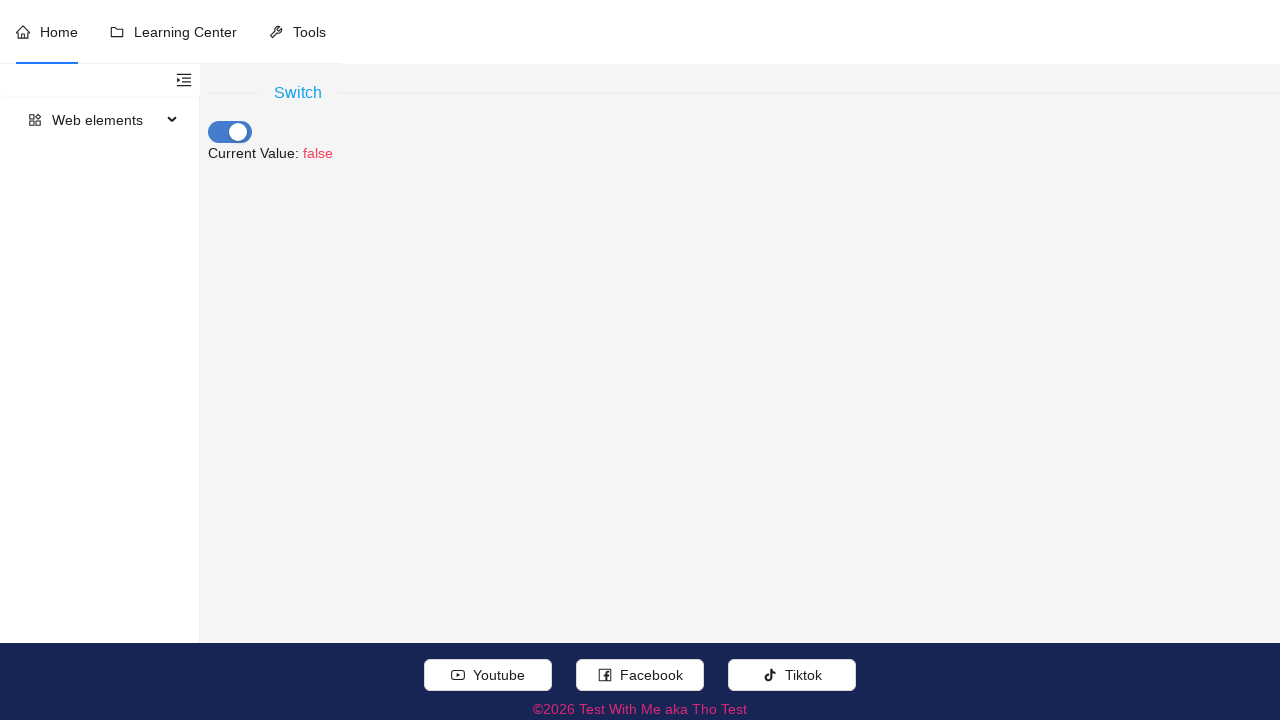

Verified label displays 'Current Value: false'
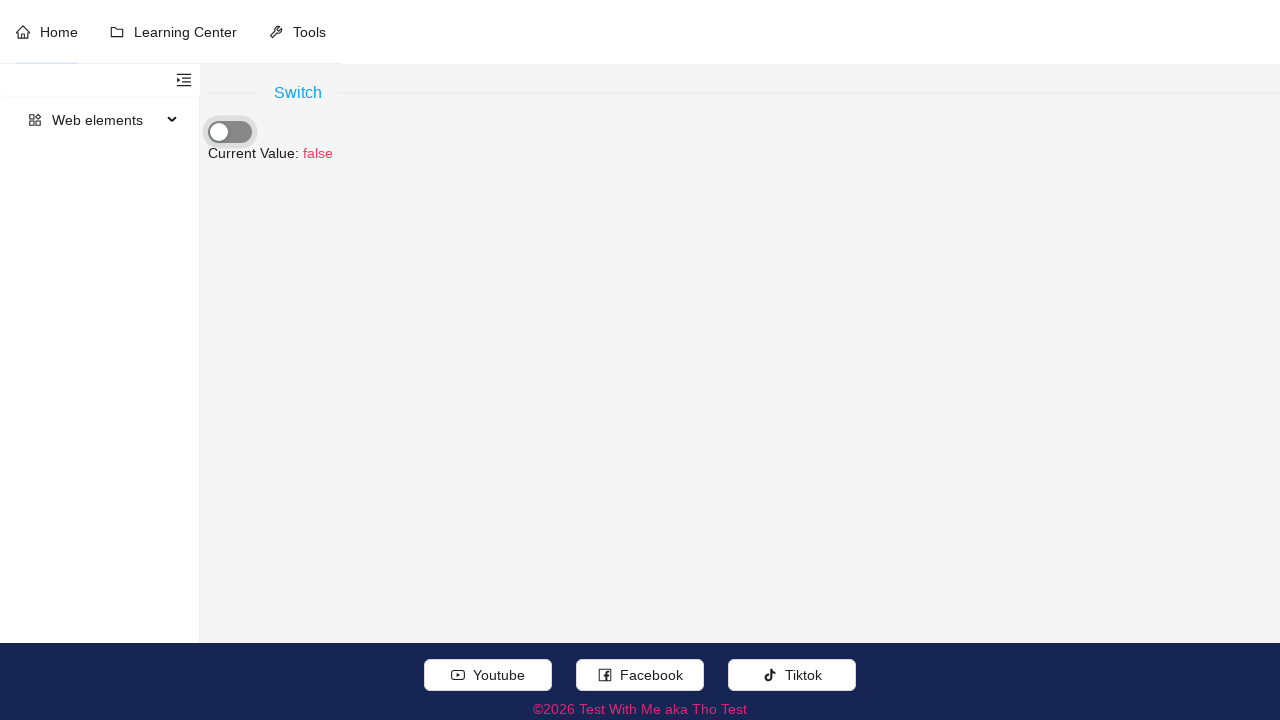

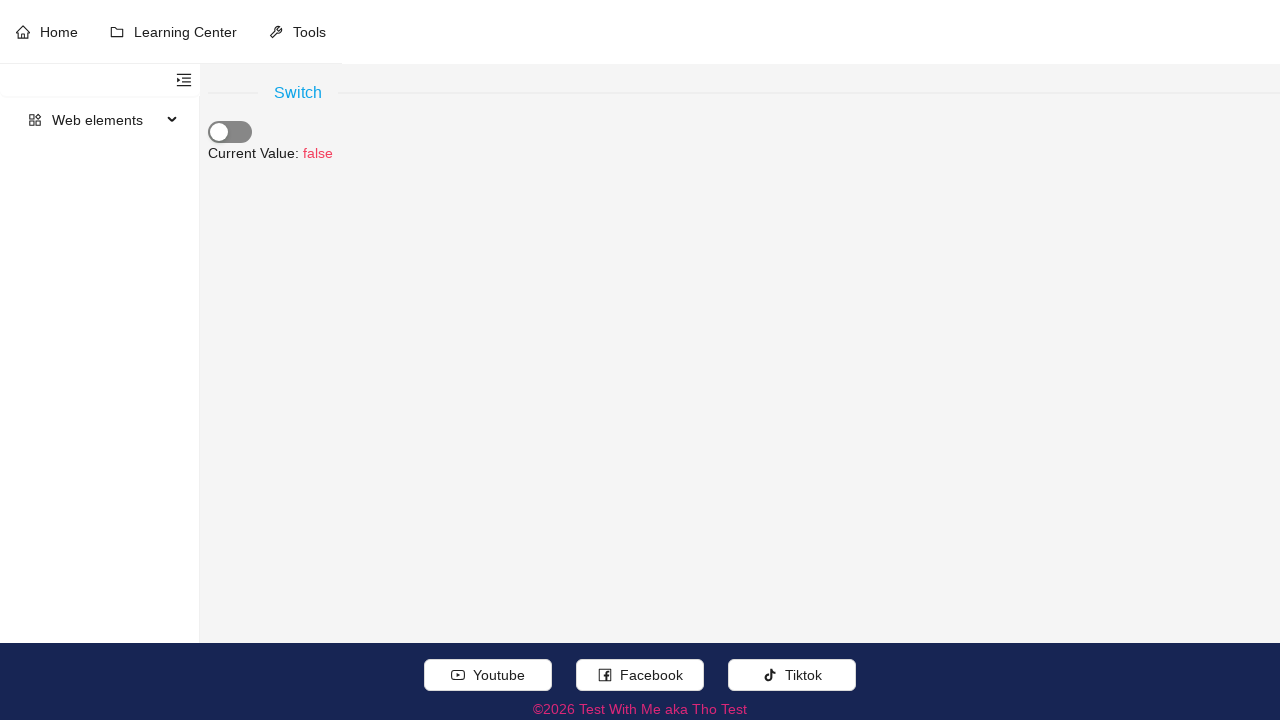